Tests that entering a valid number (64) with a perfect square root shows an alert with the correct calculation and no error

Starting URL: https://uljanovs.github.io/site/tasks/enter_a_number

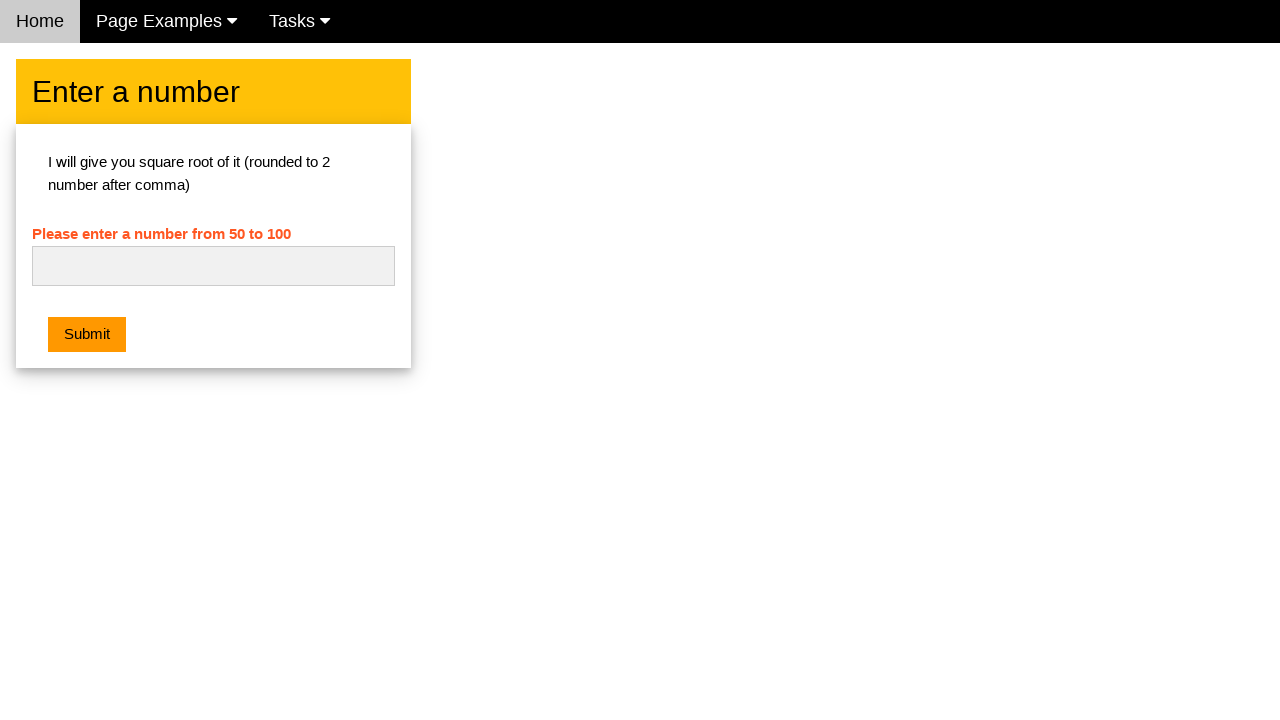

Entered '64' into the number input field on #numb
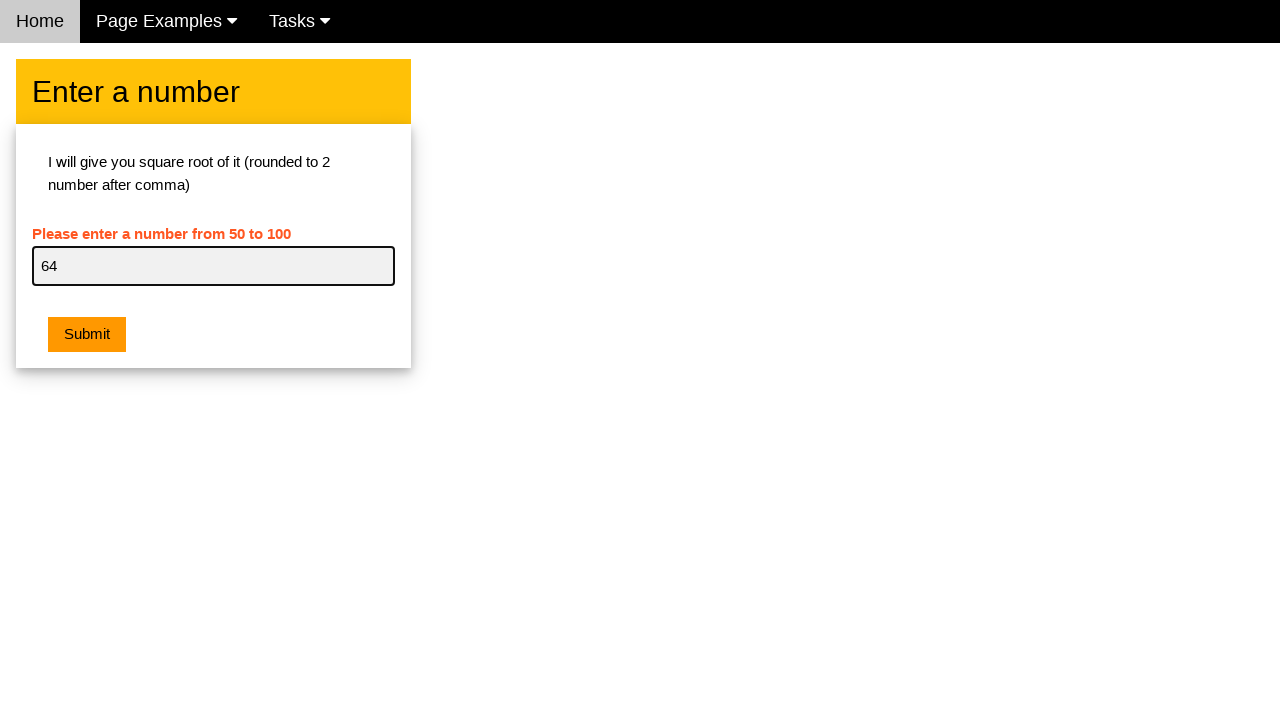

Clicked the submit button at (87, 335) on .w3-btn
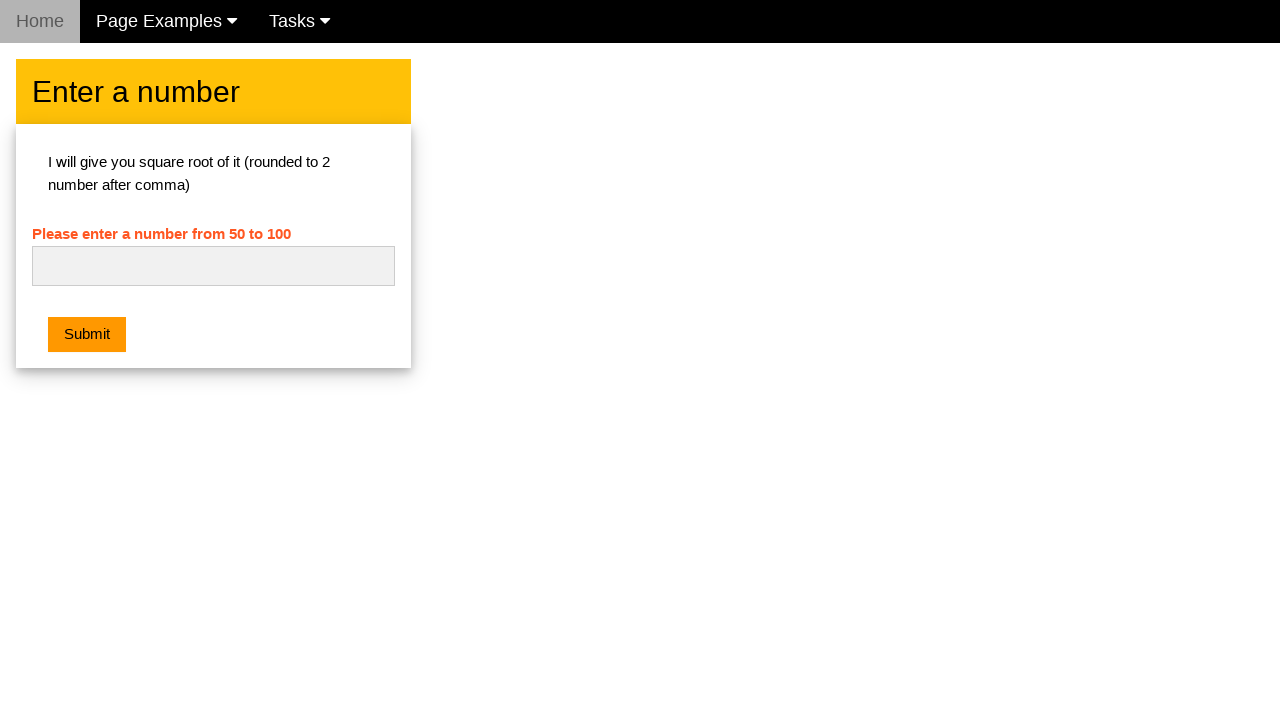

Set up alert dialog handler to accept dialogs
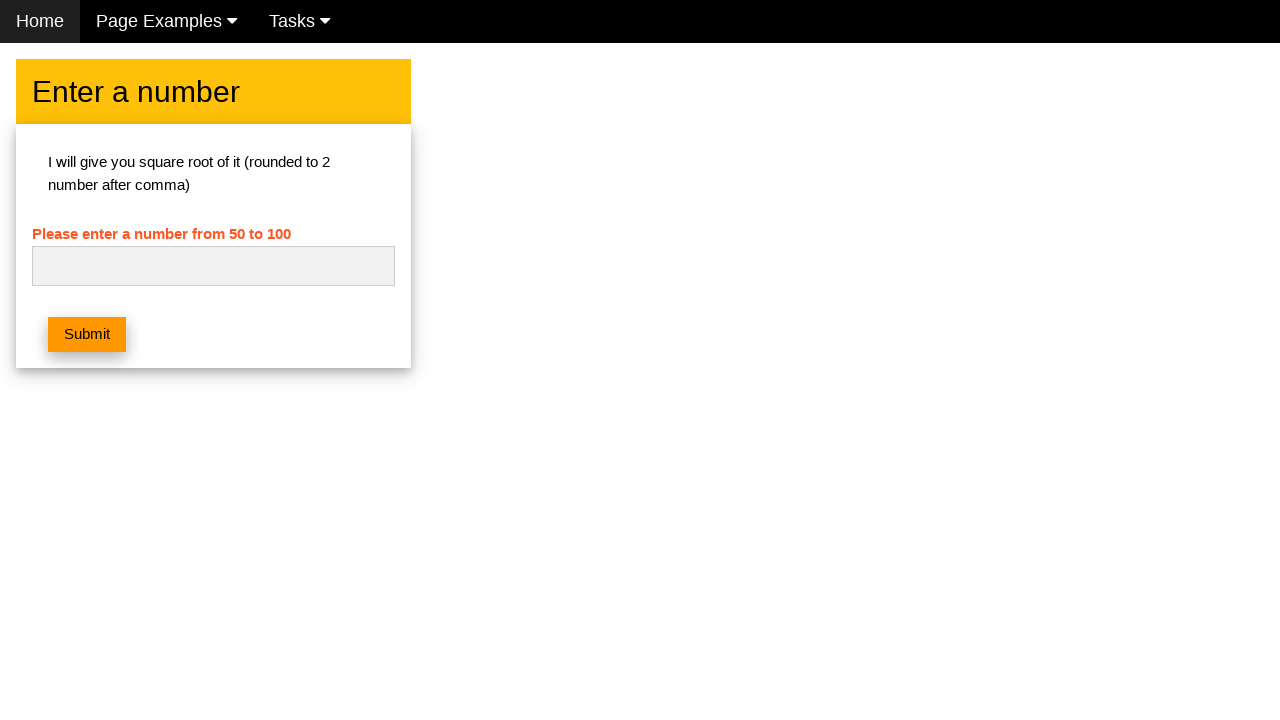

Waited 500ms for alert processing
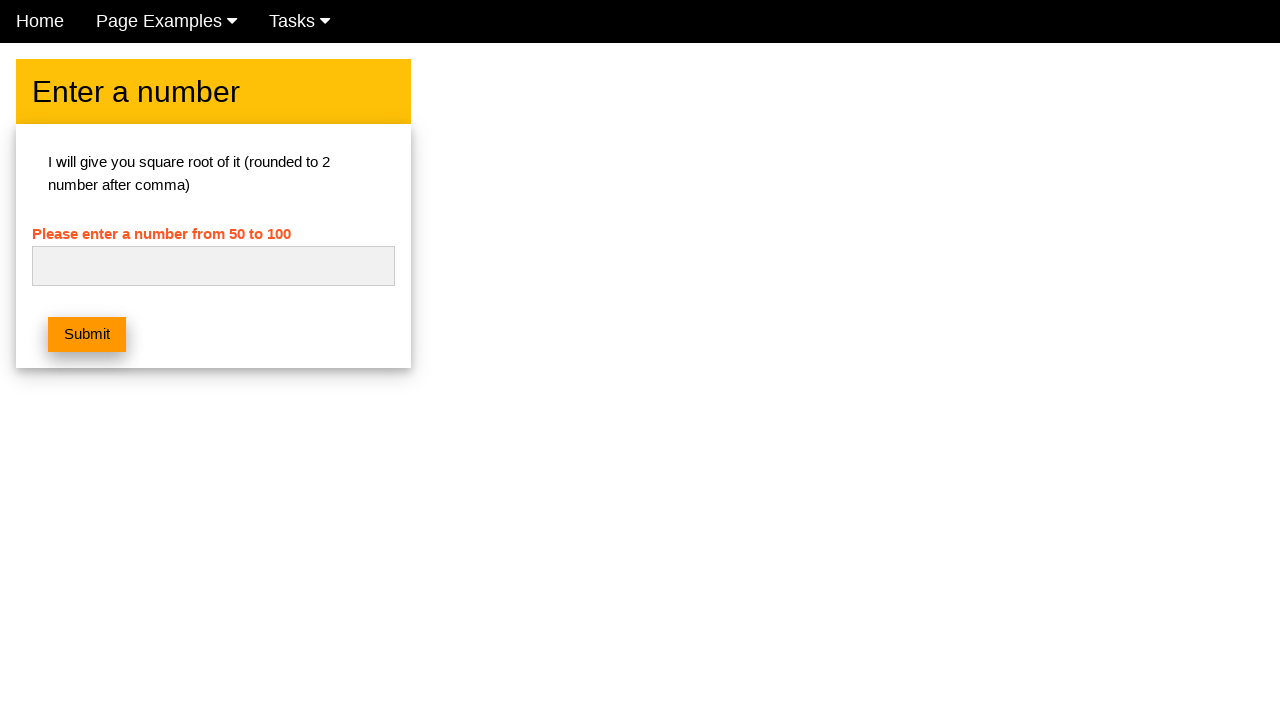

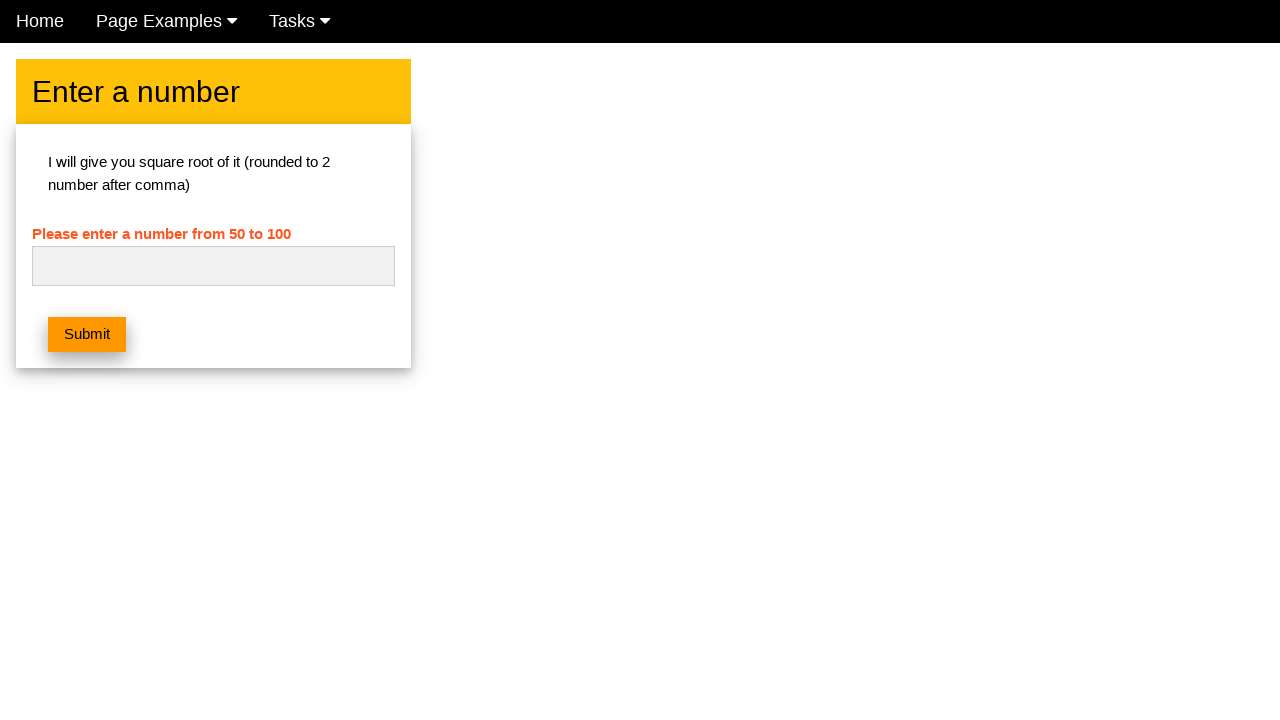